Tests dropdown selection functionality by navigating to an automation practice page and selecting "Option3" from a dropdown menu.

Starting URL: https://www.rahulshettyacademy.com/AutomationPractice

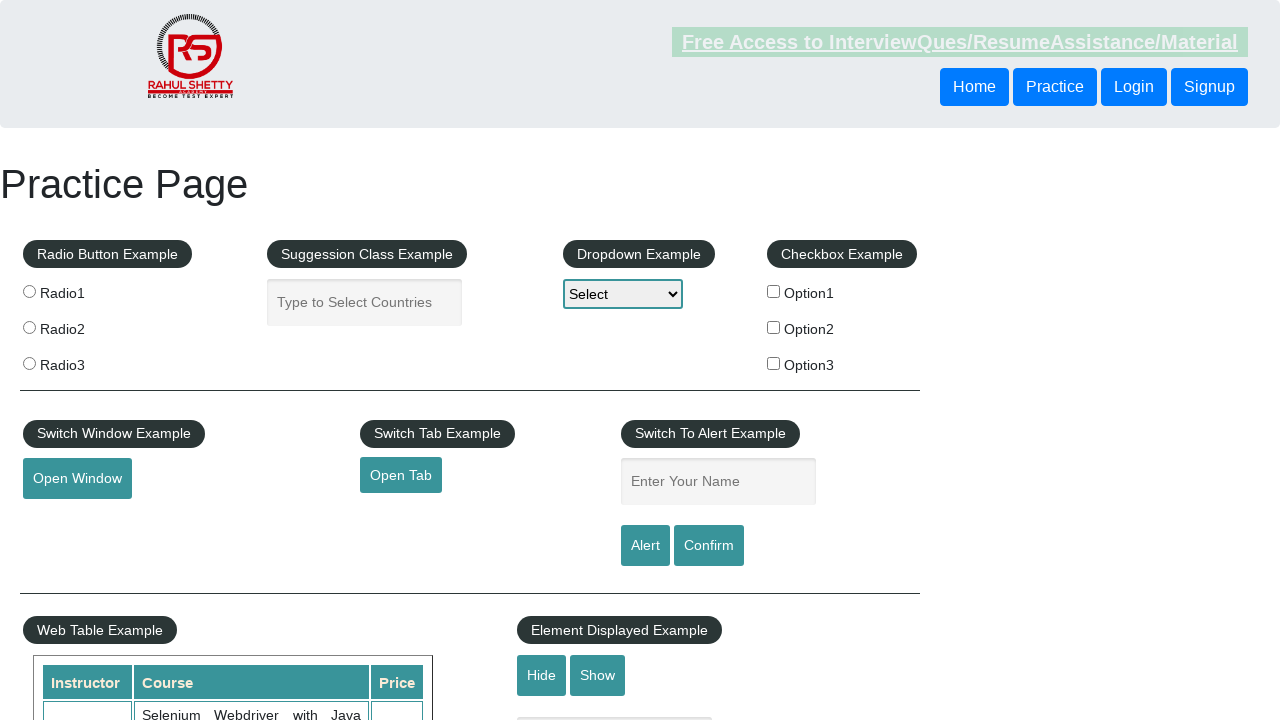

Navigated to Rahul Shetty Academy automation practice page
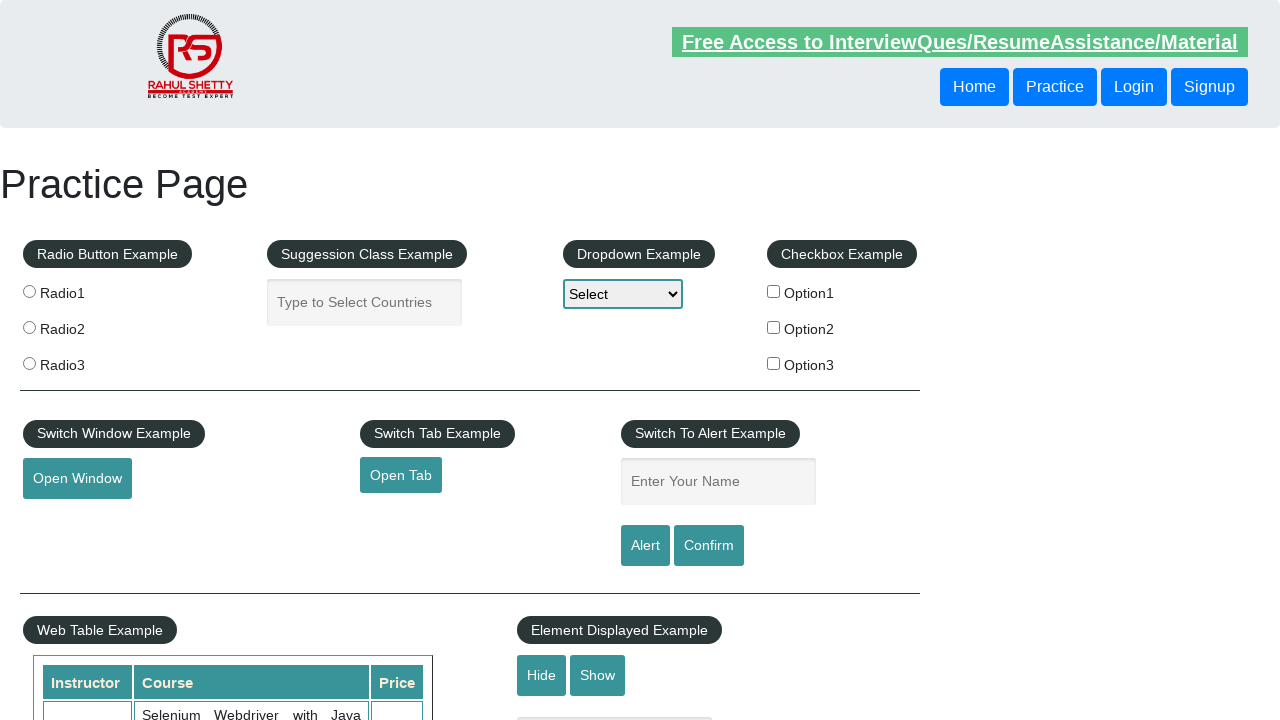

Selected 'Option3' from dropdown menu on #dropdown-class-example
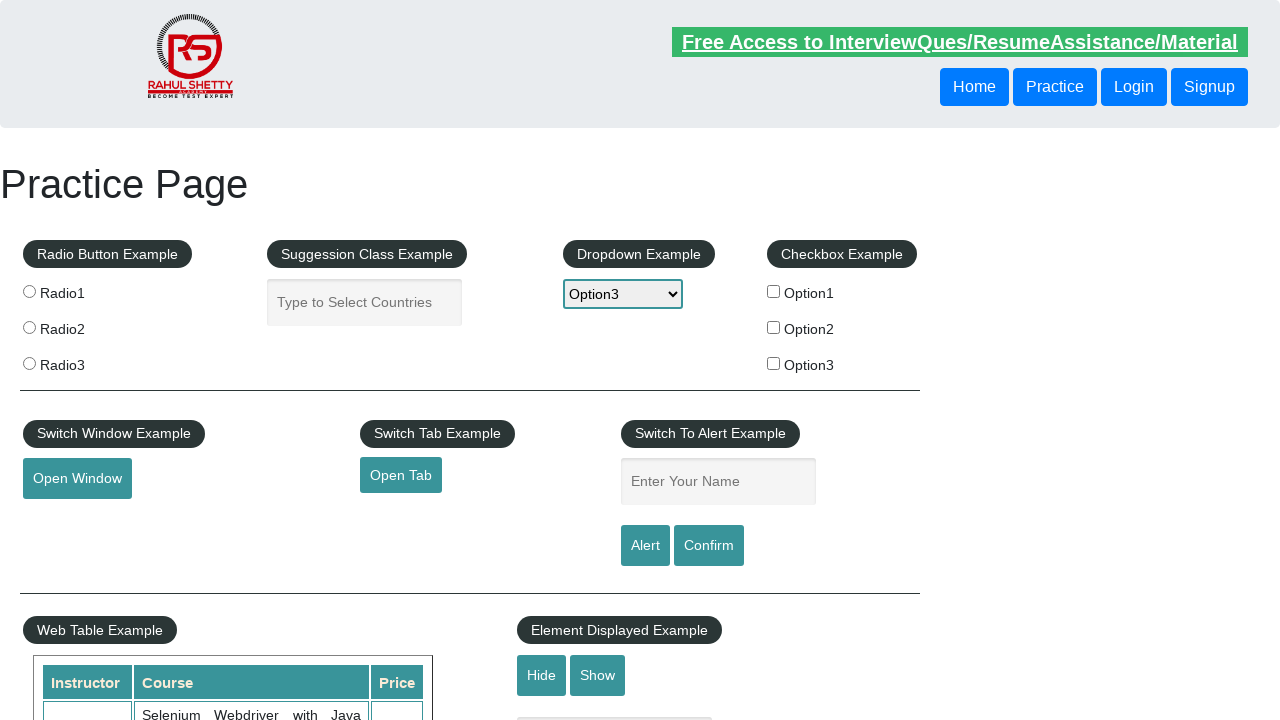

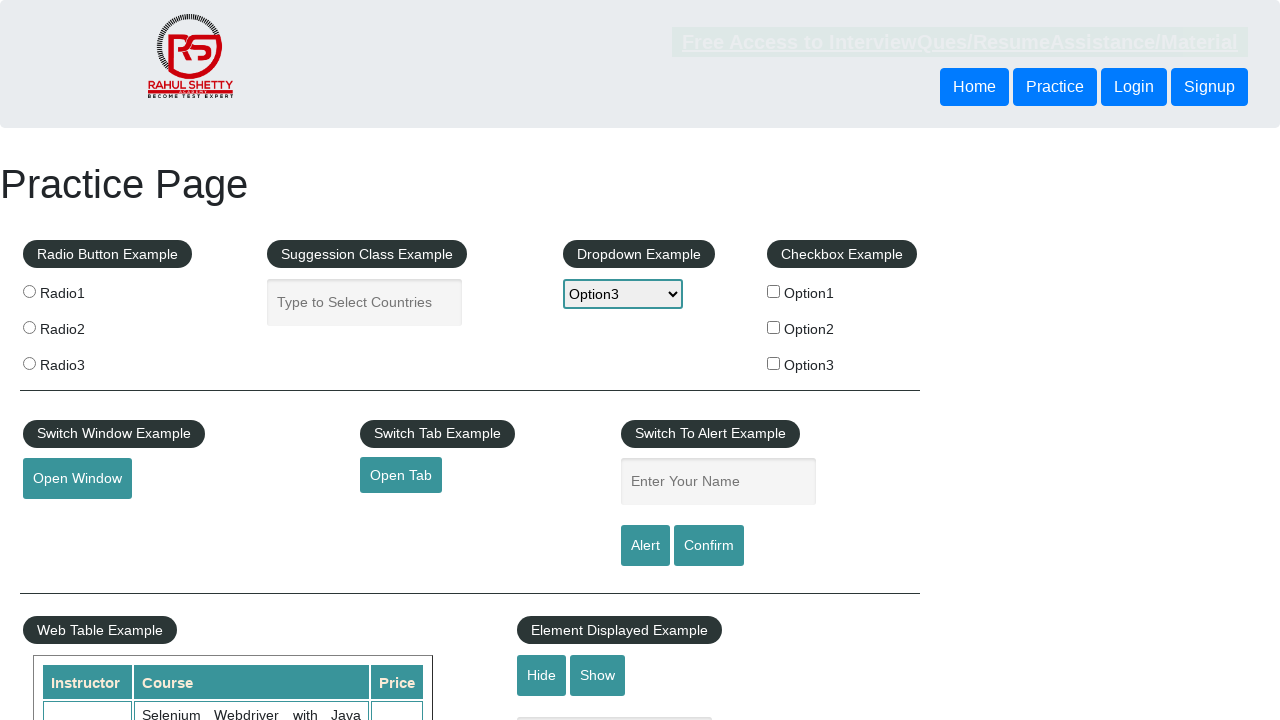